Tests a JavaScript prompt dialog by entering text into the prompt, accepting it, and verifying the entered text is displayed in the result

Starting URL: https://automationfc.github.io/basic-form/

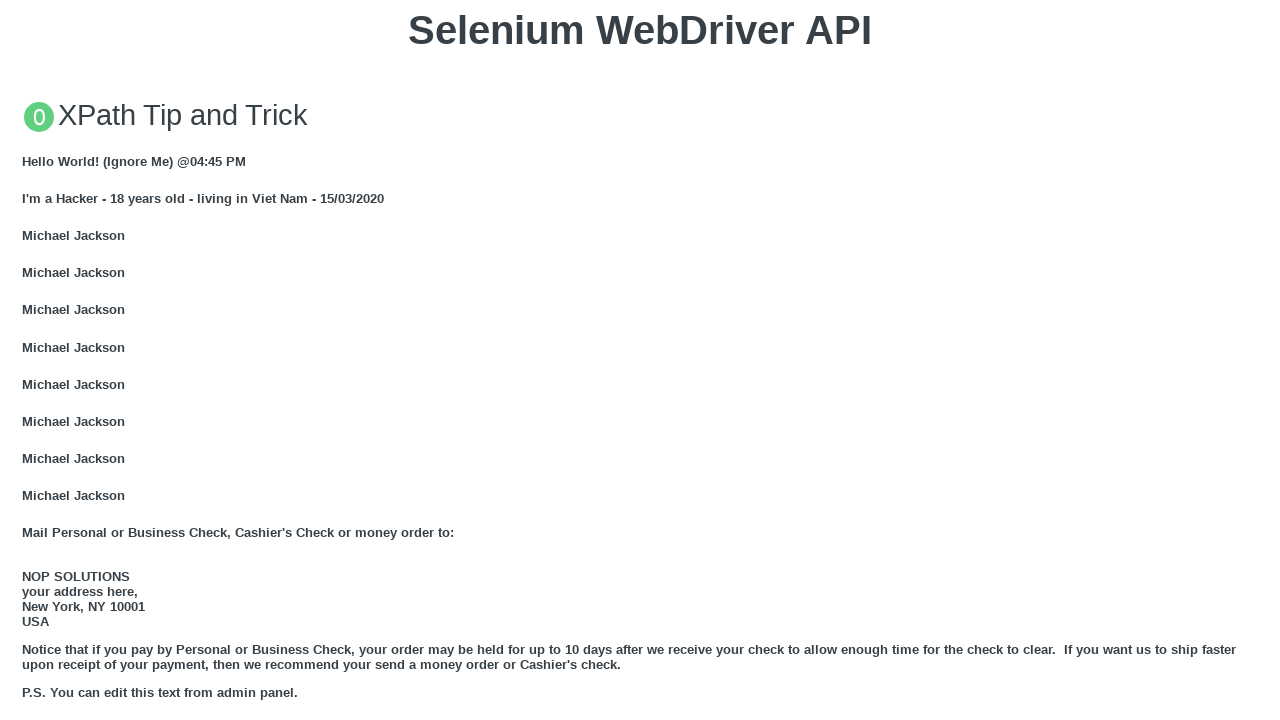

Set up dialog handler to accept prompt with text 'Automation FC'
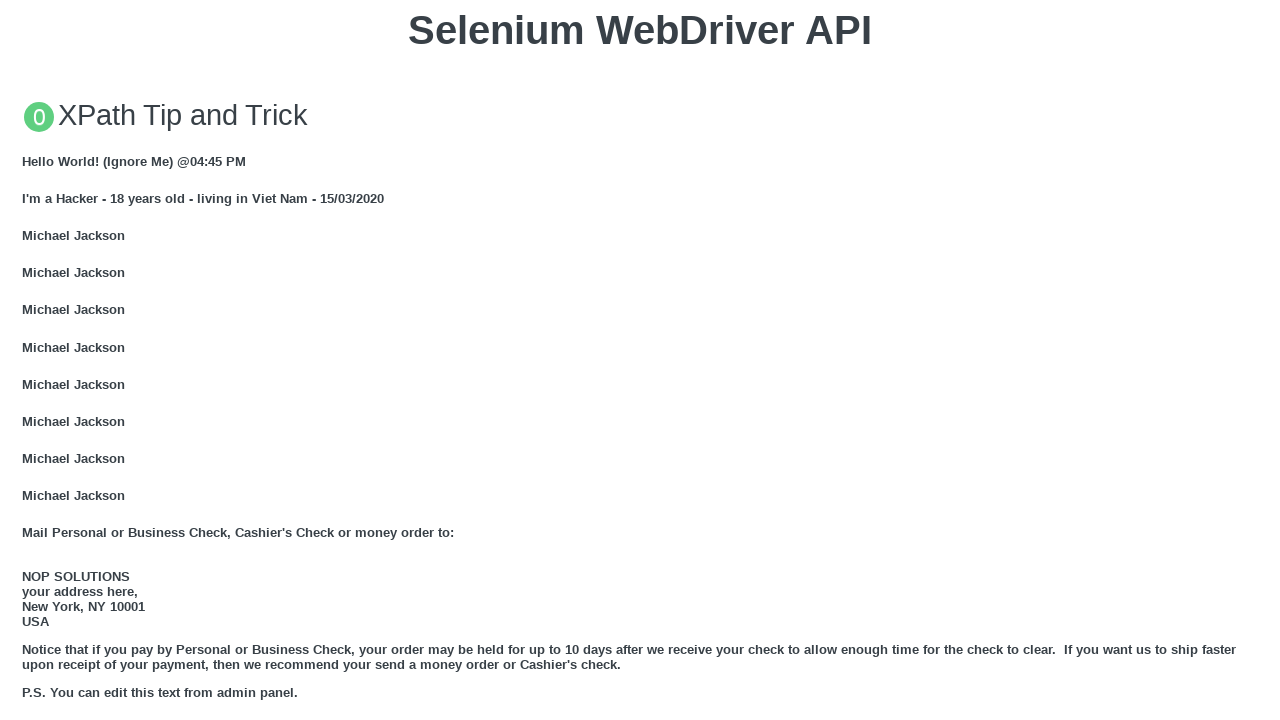

Clicked button to trigger JavaScript prompt dialog at (640, 360) on xpath=//button[text()='Click for JS Prompt']
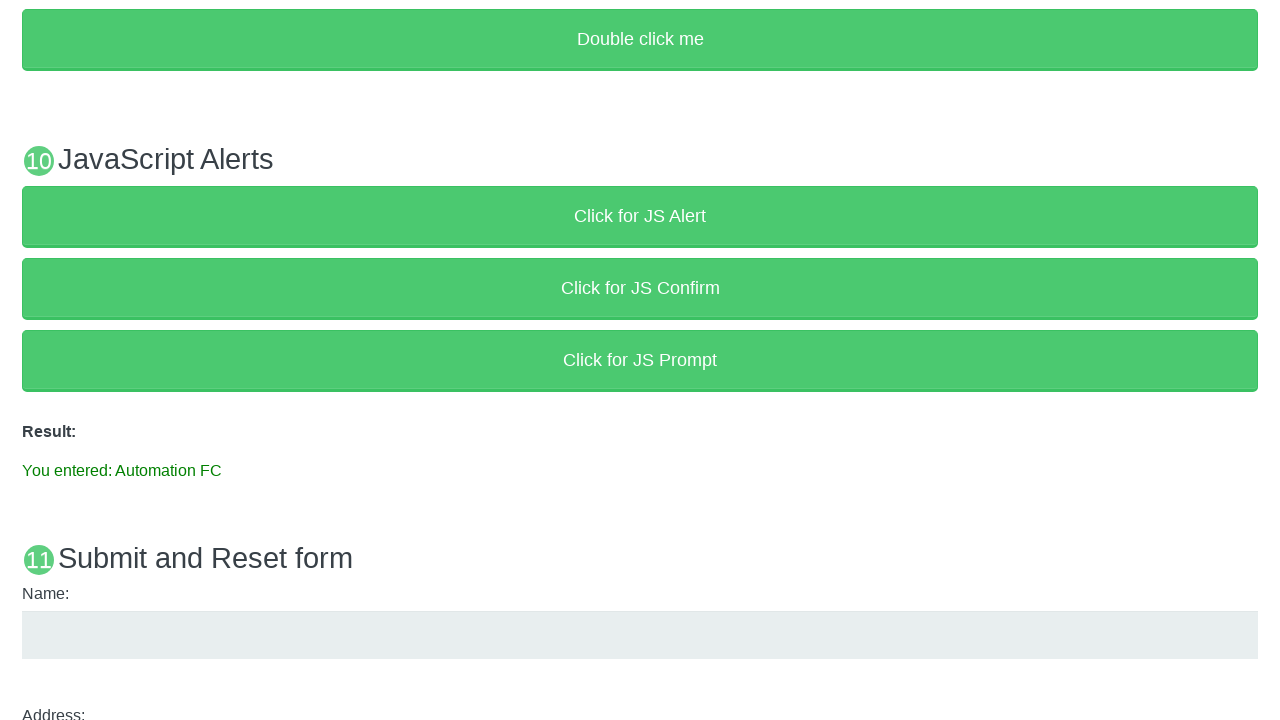

Result element loaded after accepting prompt
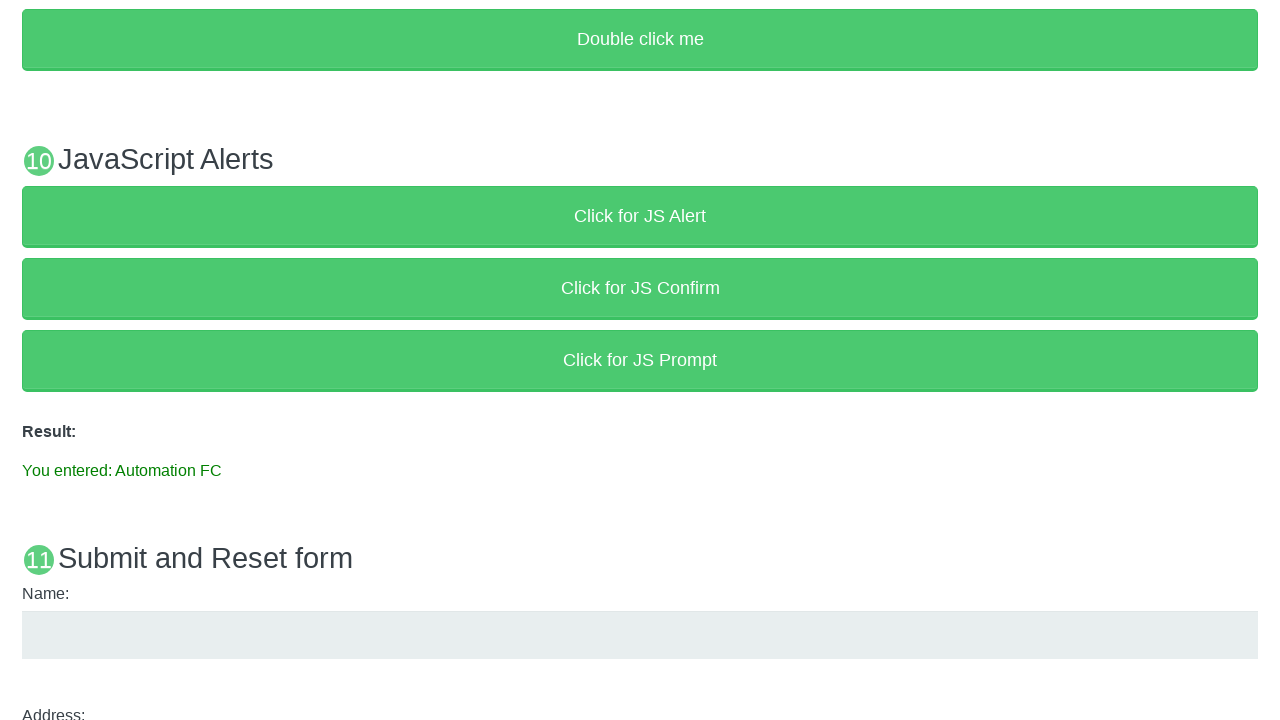

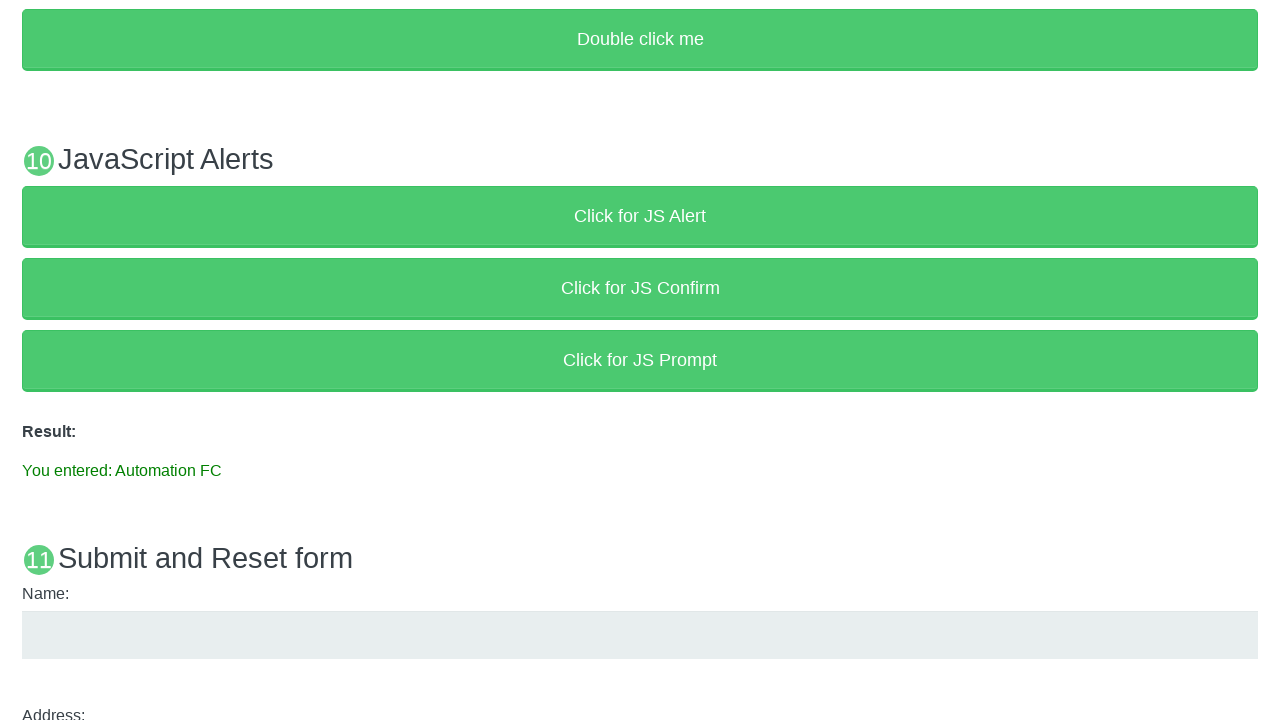